Tests multiple select dropdown functionality by selecting various combinations of months and verifying the displayed selection text changes accordingly.

Starting URL: https://multiple-select.wenzhixin.net.cn/templates/template.html?v=189&url=basic.html

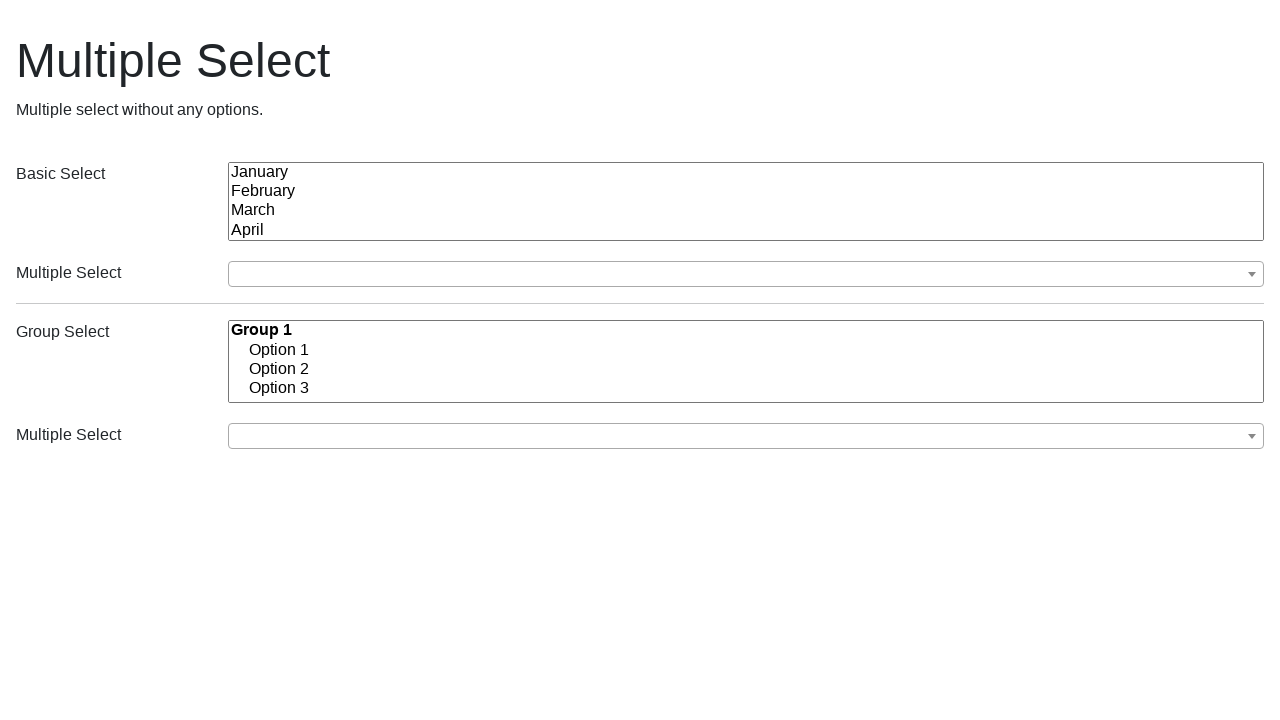

Clicked dropdown button to open month selector at (746, 274) on //span[text()='January']/parent::label/parent::li/parent::ul/parent::div/precedi
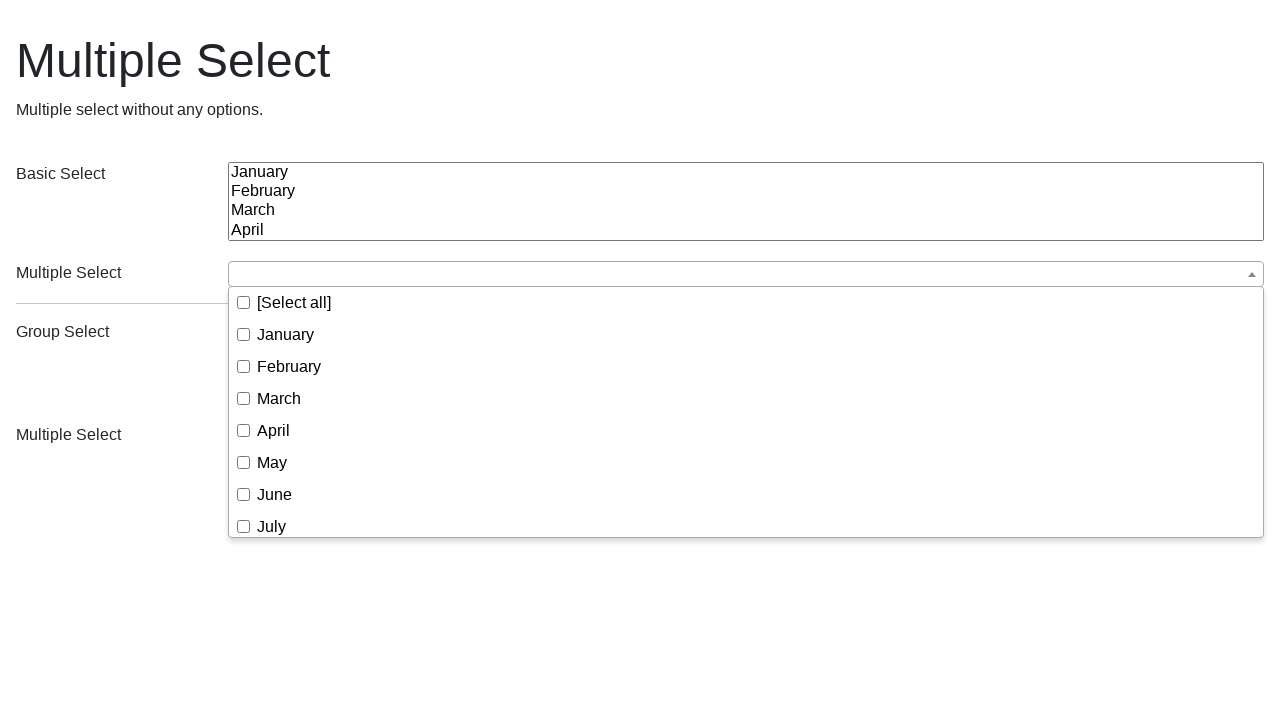

Dropdown menu became visible
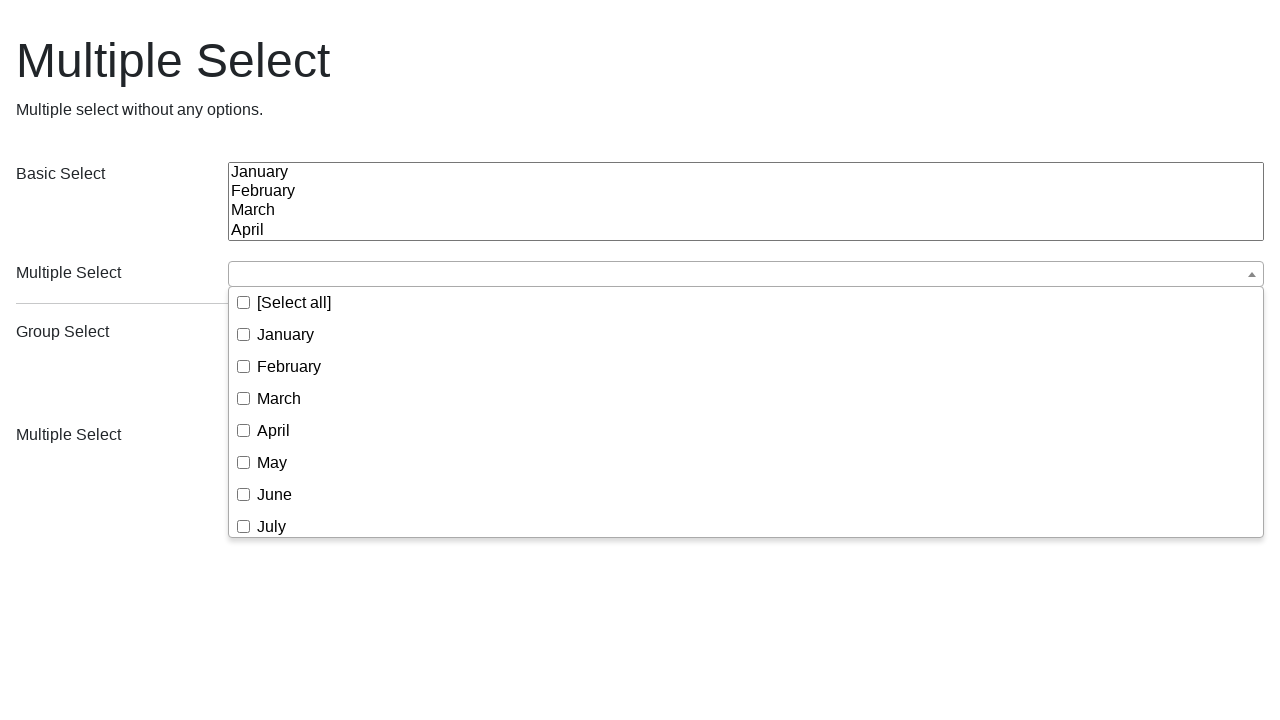

Selected January (value='1') at (244, 334) on input[data-name='selectItem'][value='1']
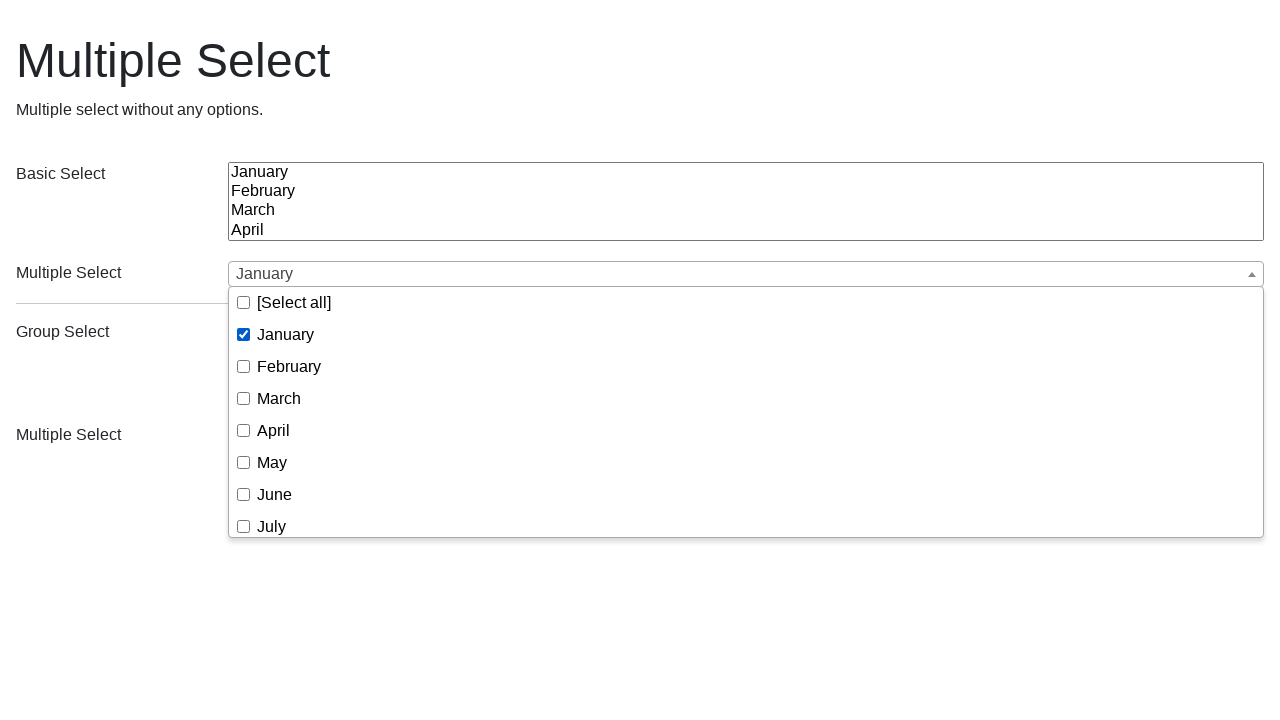

Clicked dropdown button to close menu at (746, 274) on //span[text()='January']/parent::label/parent::li/parent::ul/parent::div/precedi
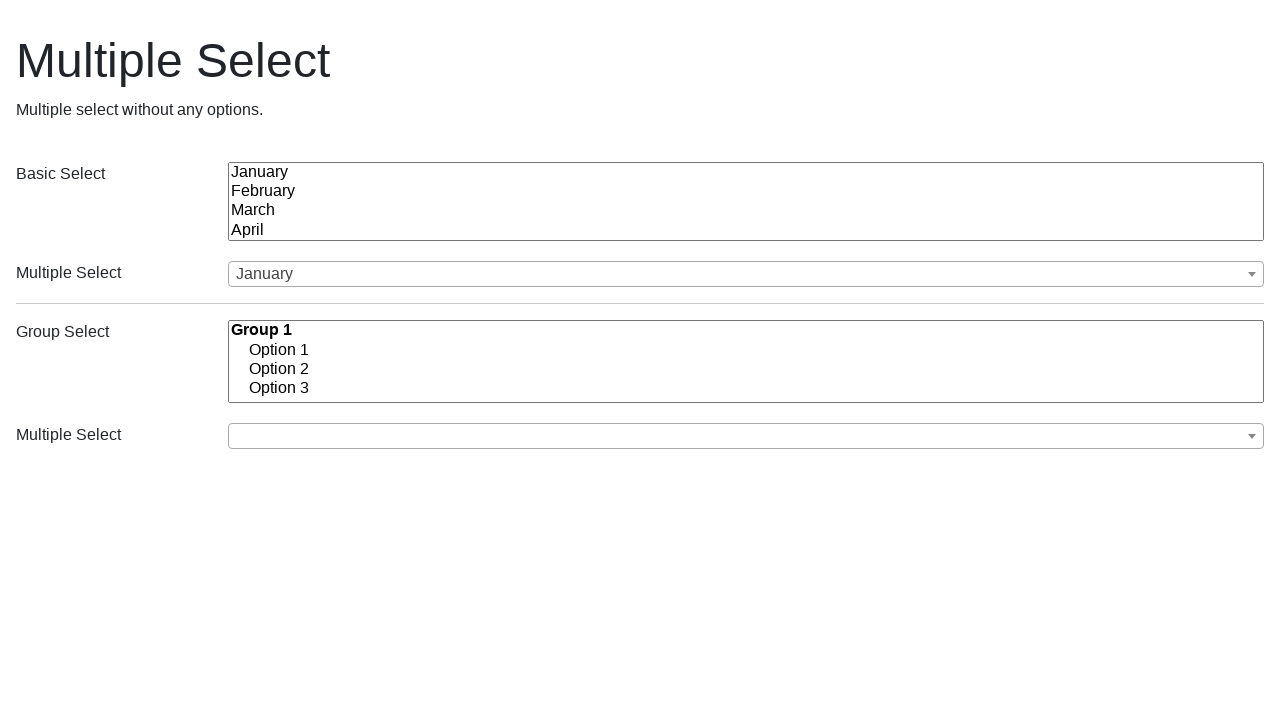

Dropdown menu closed, January selection verified
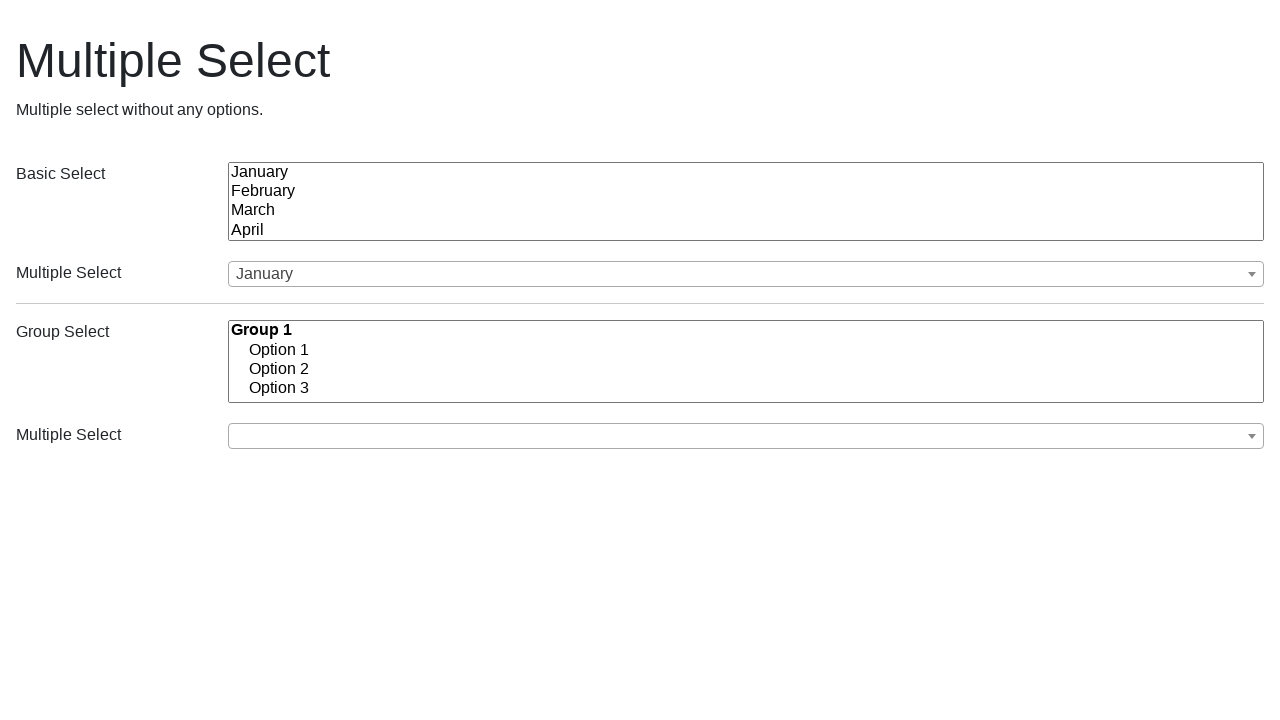

Clicked dropdown button to open menu for multiple month selection at (746, 274) on //span[text()='January']/parent::label/parent::li/parent::ul/parent::div/precedi
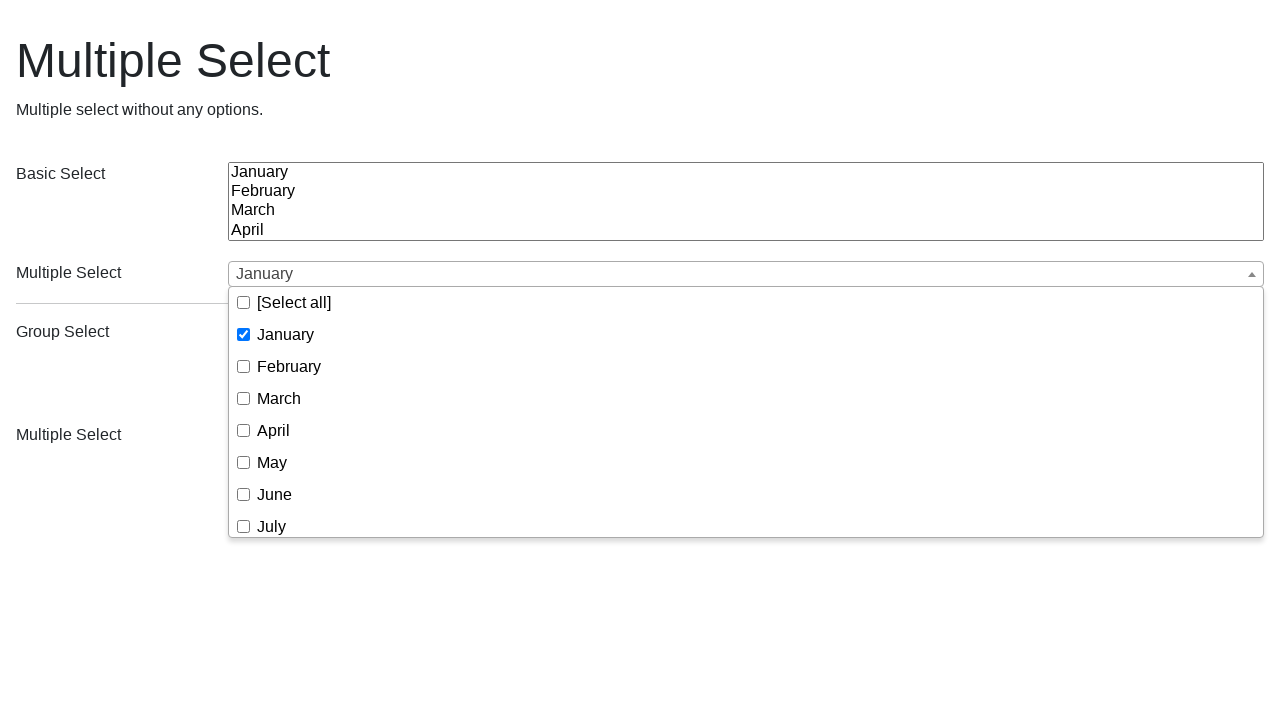

Dropdown menu became visible
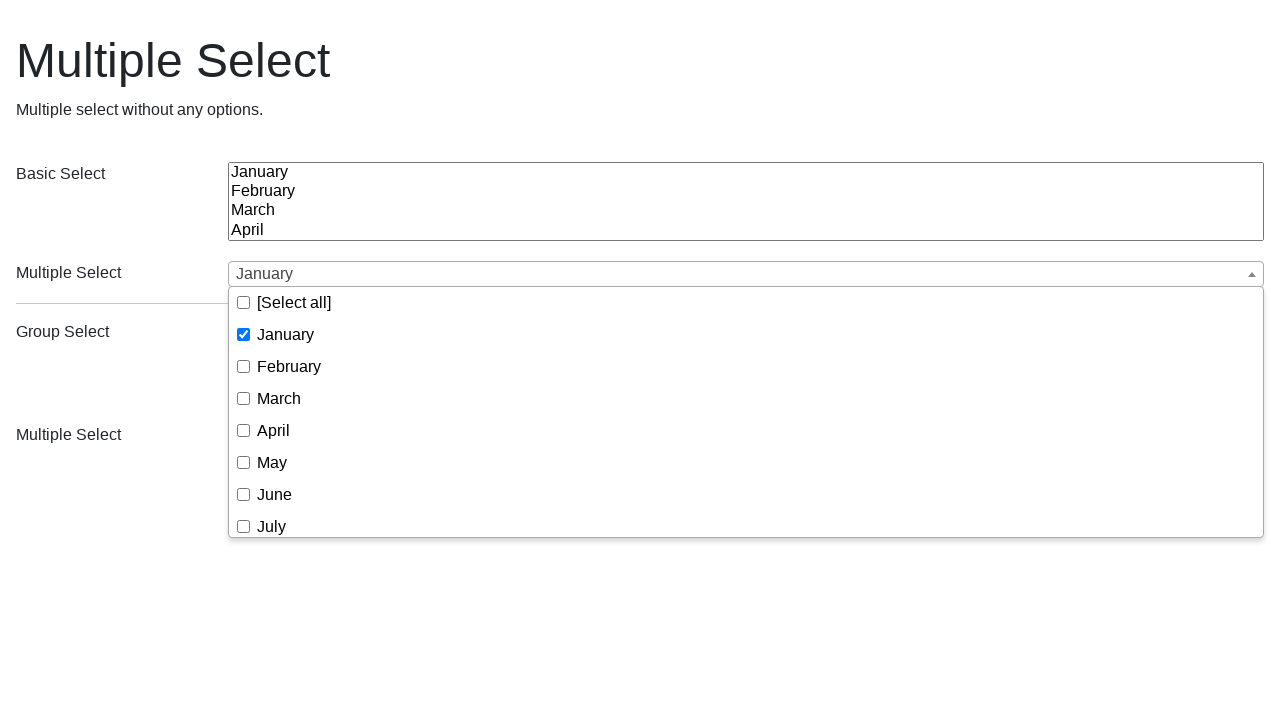

Unchecked January (value='1') at (244, 334) on input[data-name='selectItem'][value='1']
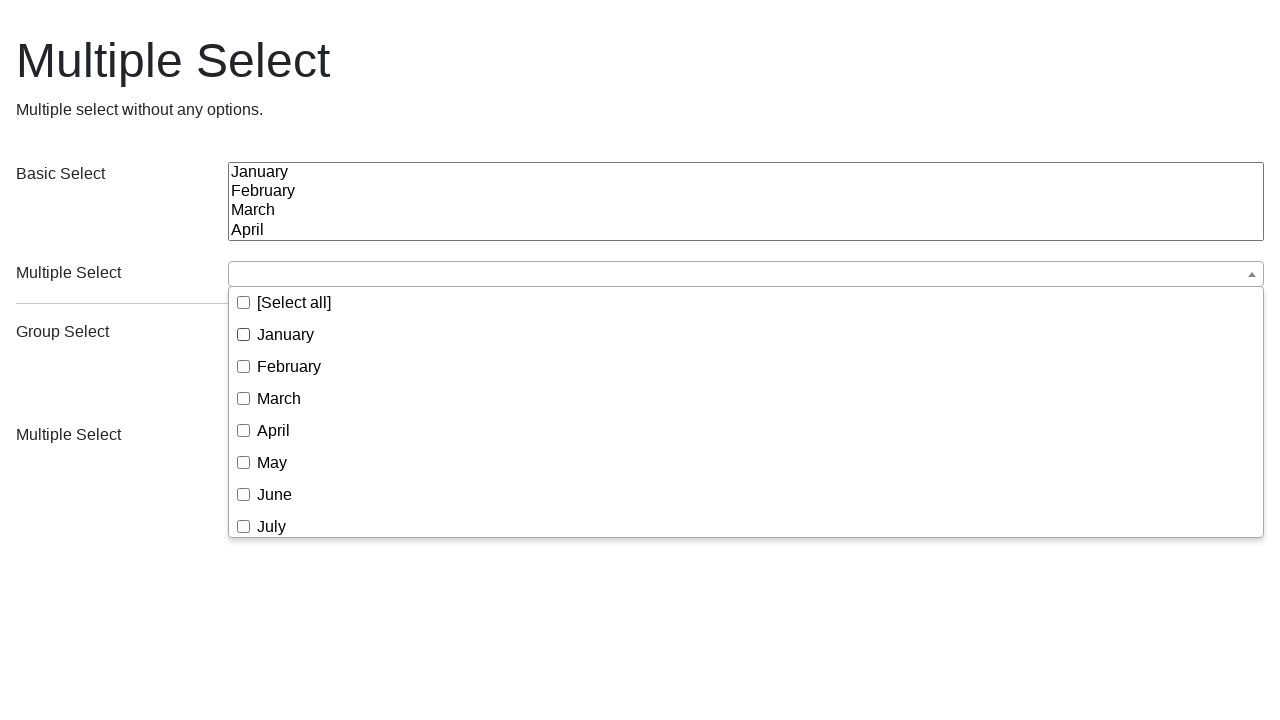

Selected February (value='2') at (244, 366) on input[data-name='selectItem'][value='2']
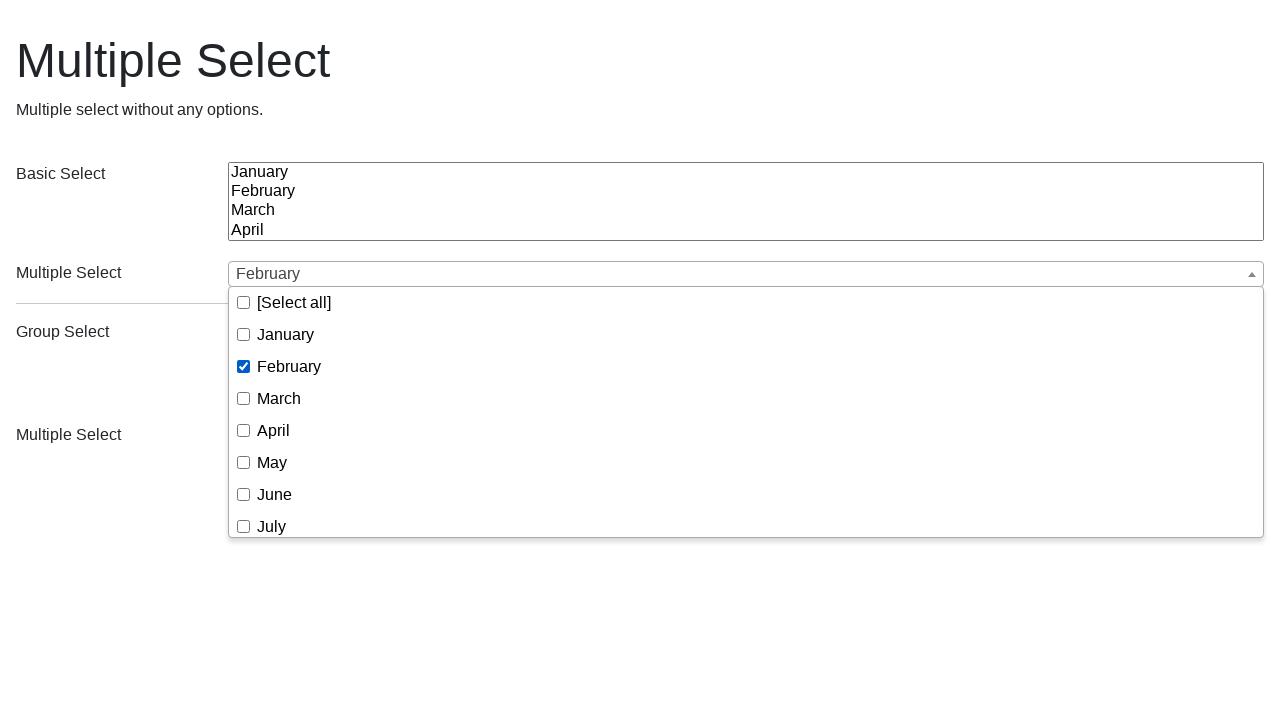

Selected March (value='3') at (244, 398) on input[data-name='selectItem'][value='3']
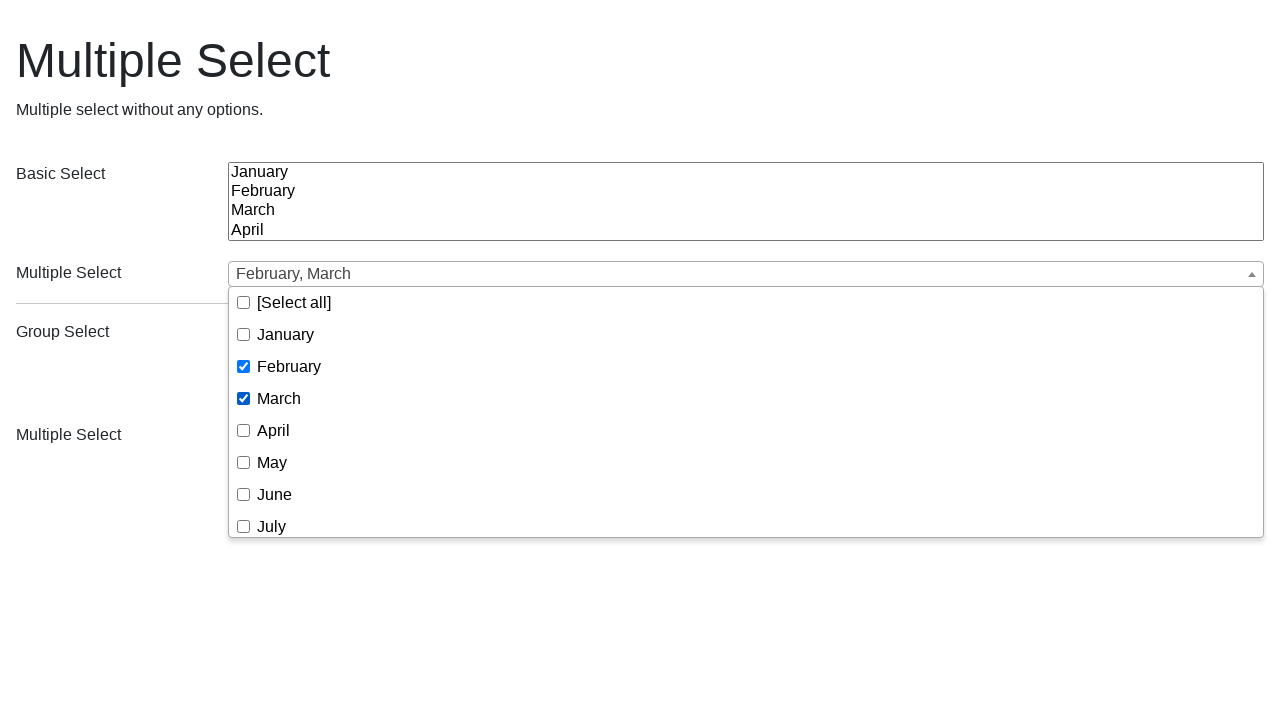

Selected April (value='4') at (244, 430) on input[data-name='selectItem'][value='4']
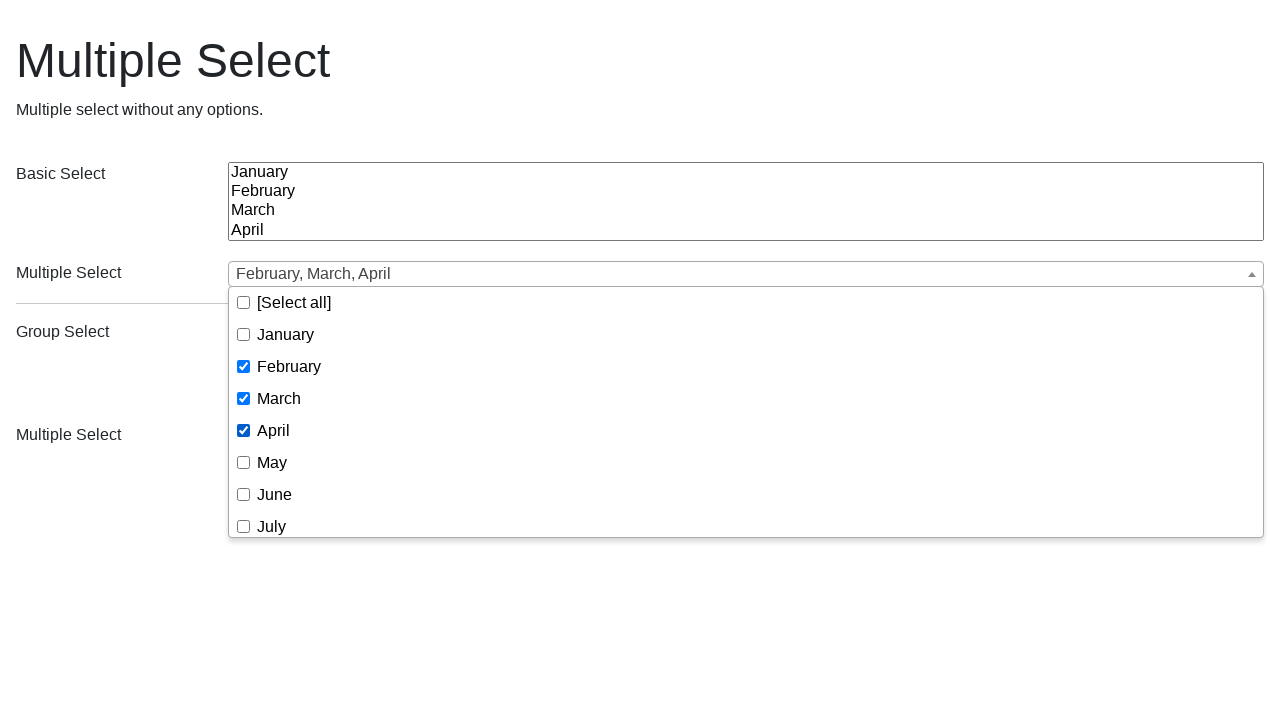

Clicked dropdown button to close menu at (746, 274) on //span[text()='January']/parent::label/parent::li/parent::ul/parent::div/precedi
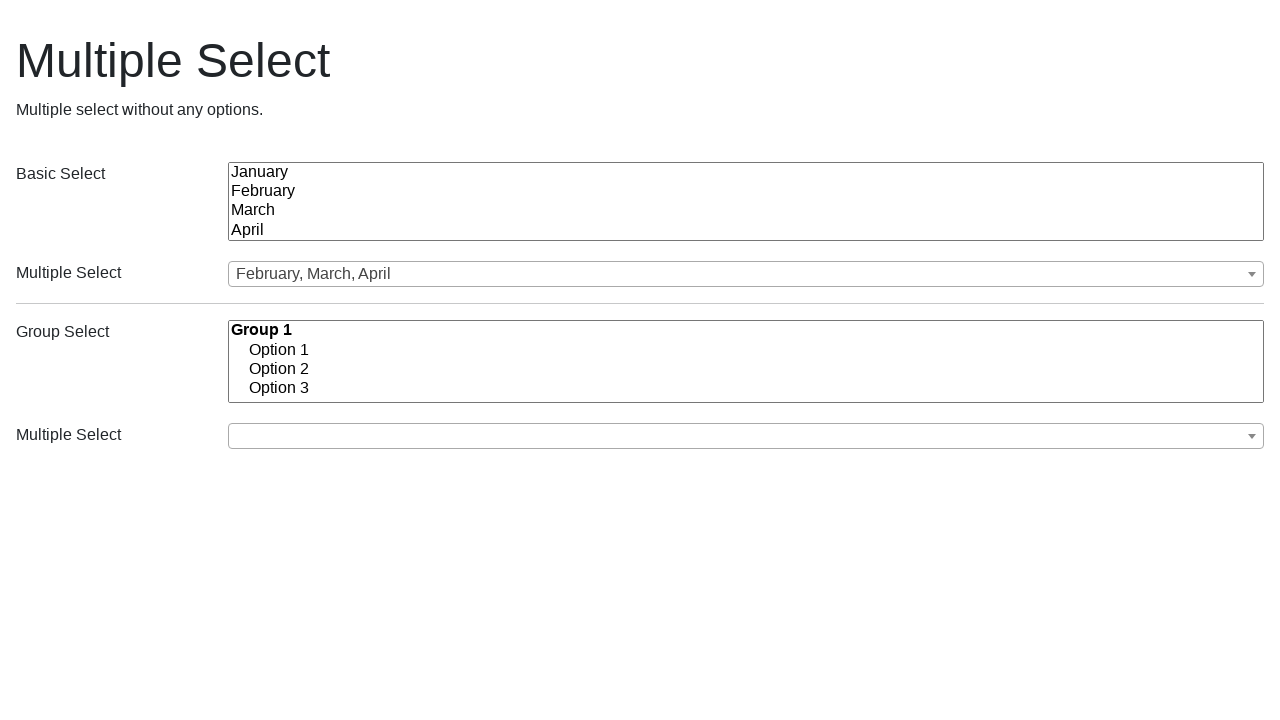

Dropdown menu closed, February/March/April selection verified
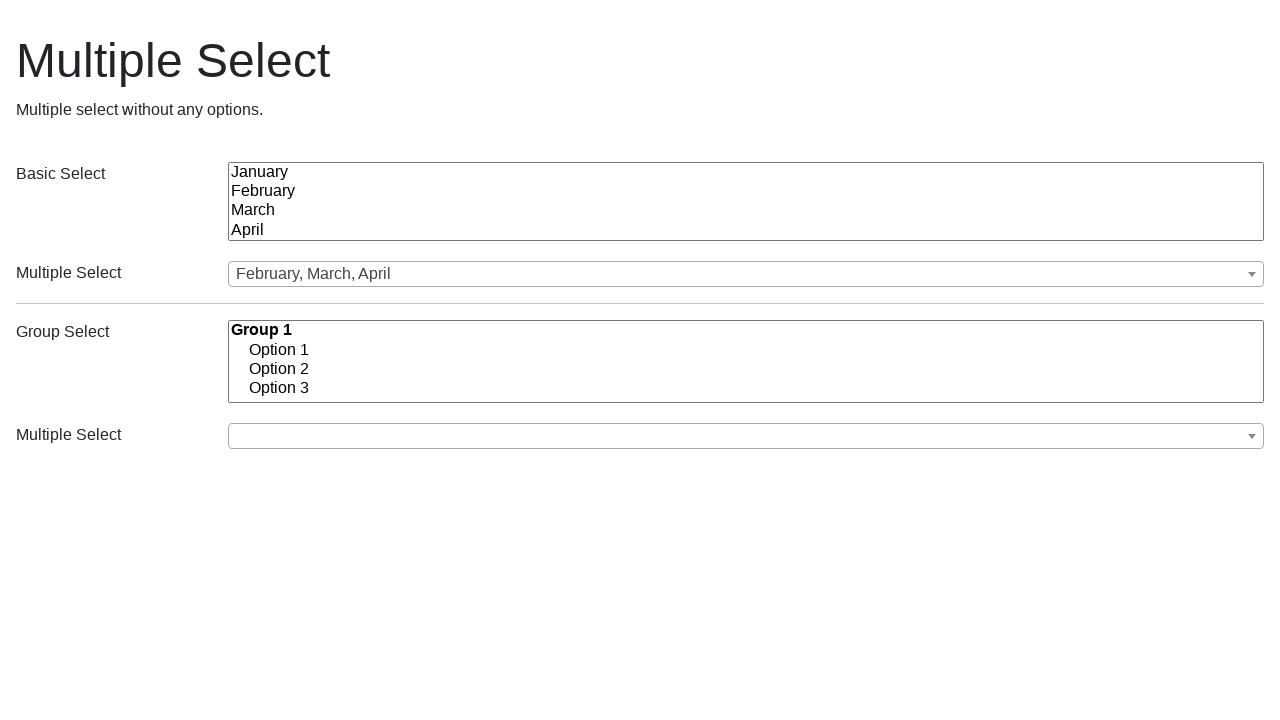

Clicked dropdown button to open menu for four month selection at (746, 274) on //span[text()='January']/parent::label/parent::li/parent::ul/parent::div/precedi
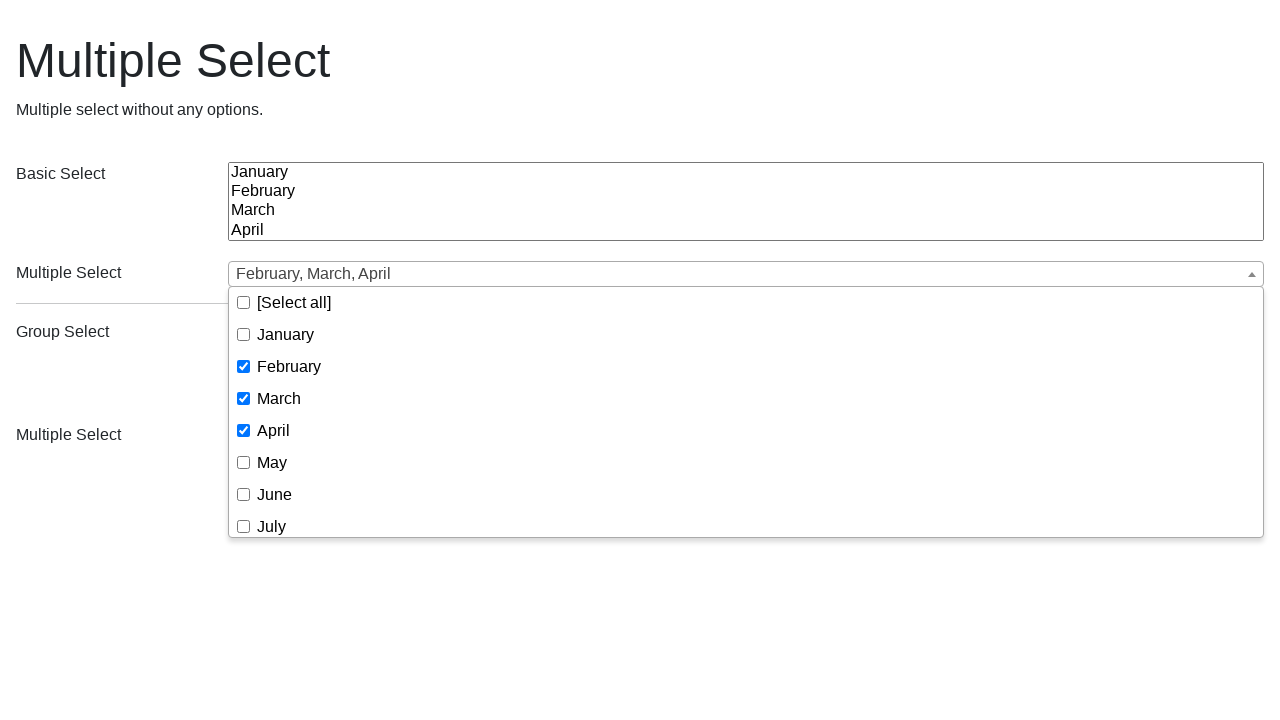

Dropdown menu became visible
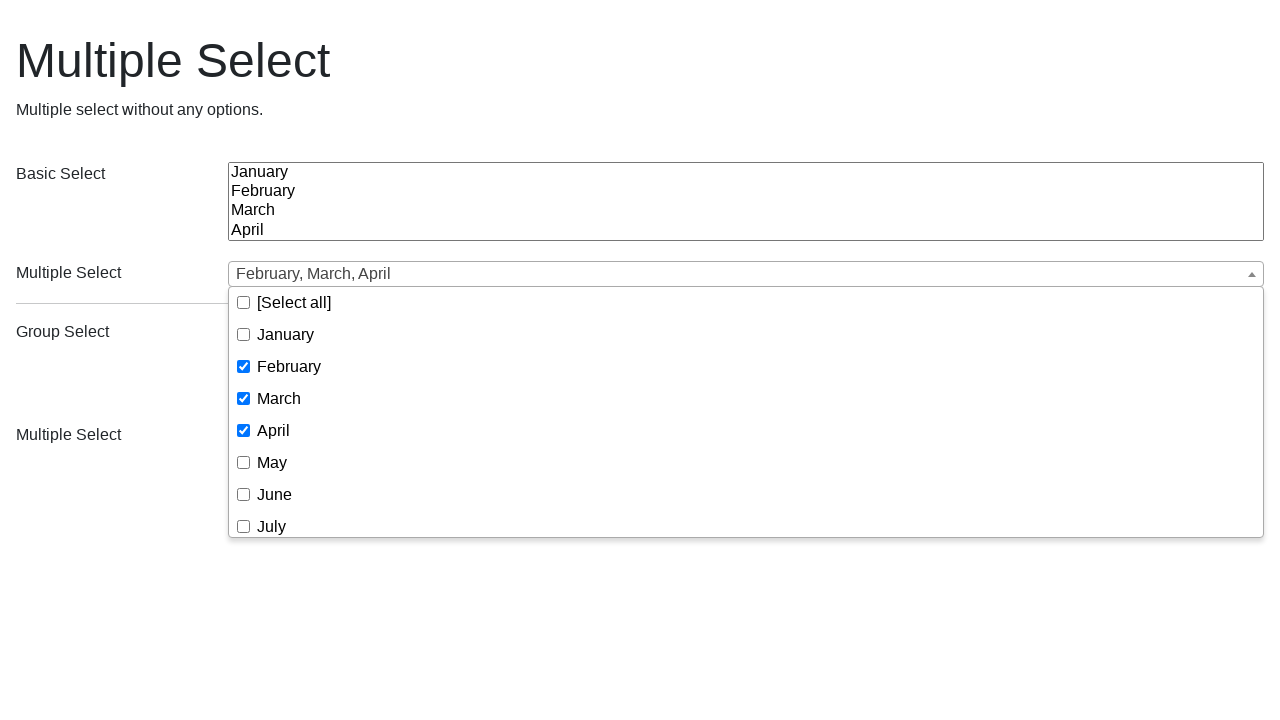

Unchecked February (value='2') at (244, 366) on input[data-name='selectItem'][value='2']
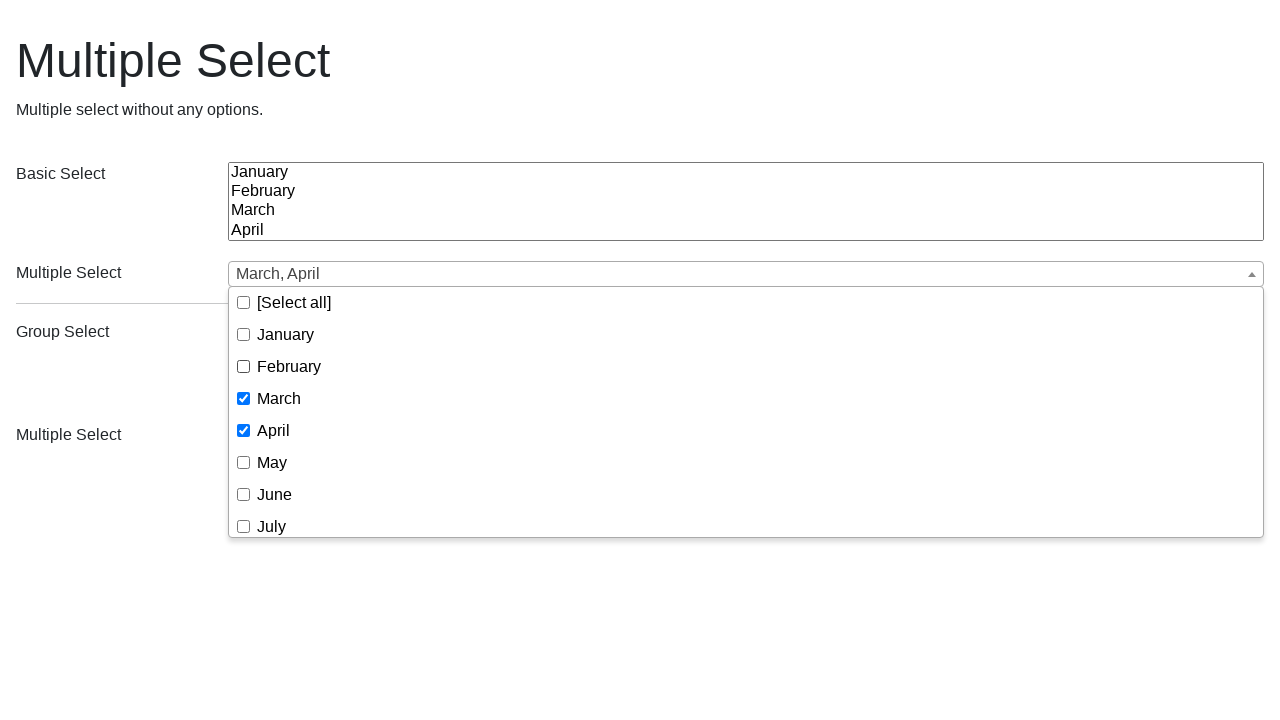

Selected May (value='5') at (244, 462) on input[data-name='selectItem'][value='5']
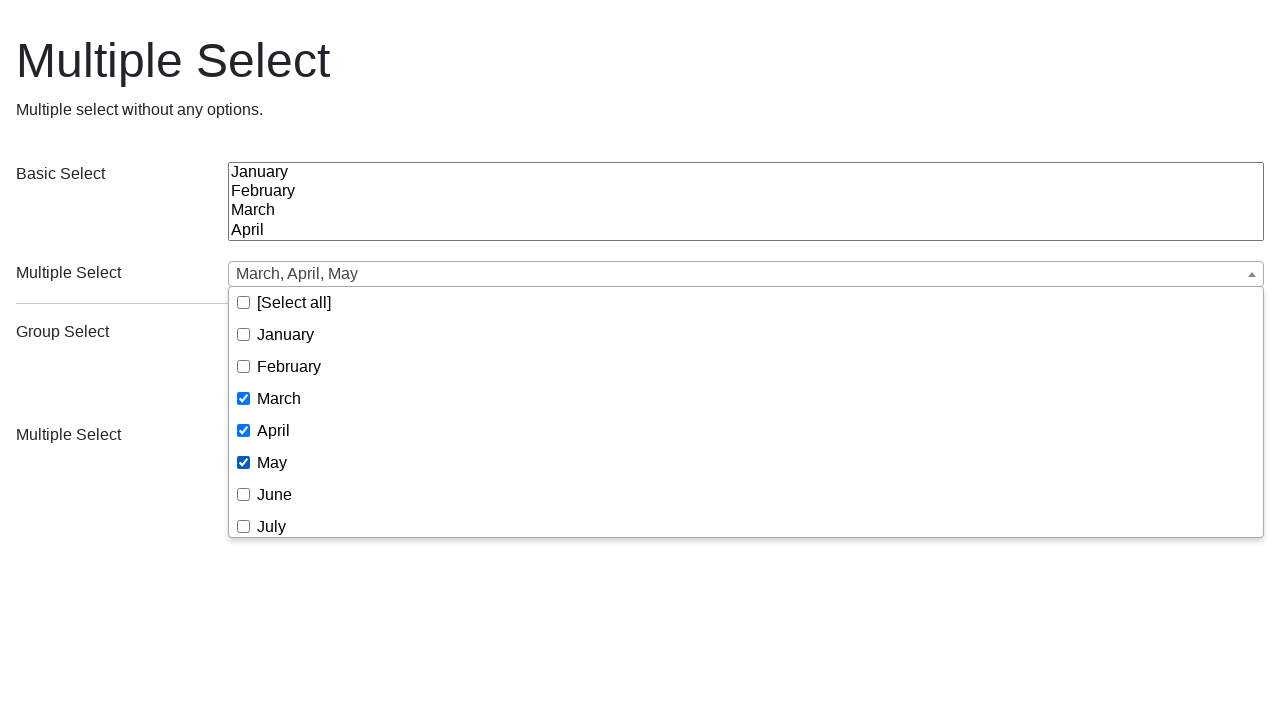

Selected June (value='6') at (244, 494) on input[data-name='selectItem'][value='6']
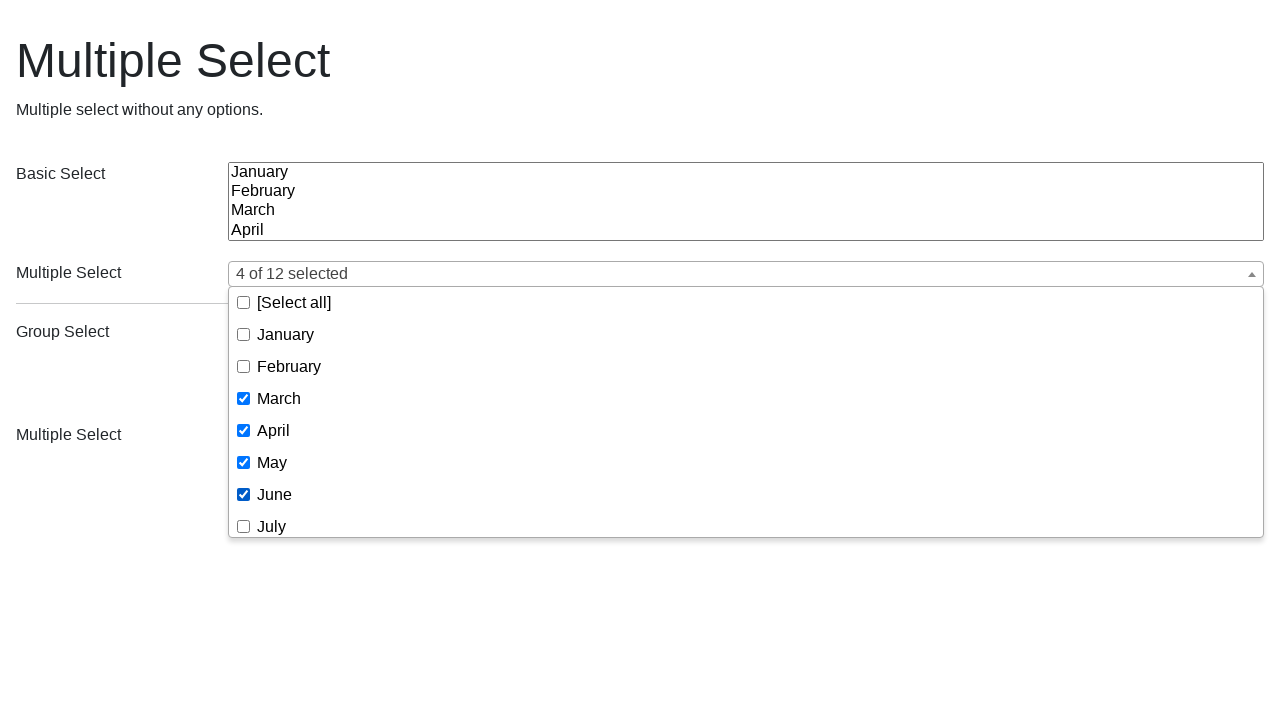

Clicked dropdown button to close menu at (746, 274) on //span[text()='January']/parent::label/parent::li/parent::ul/parent::div/precedi
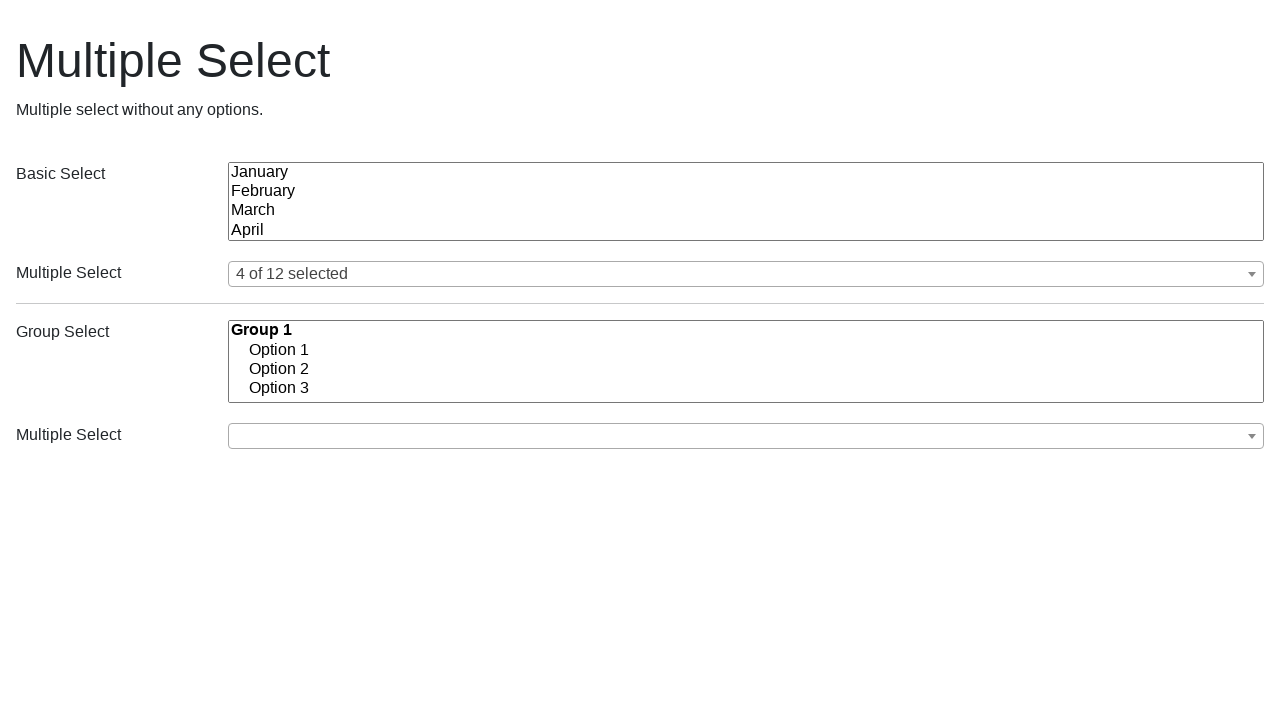

Dropdown menu closed, March/April/May/June selection verified
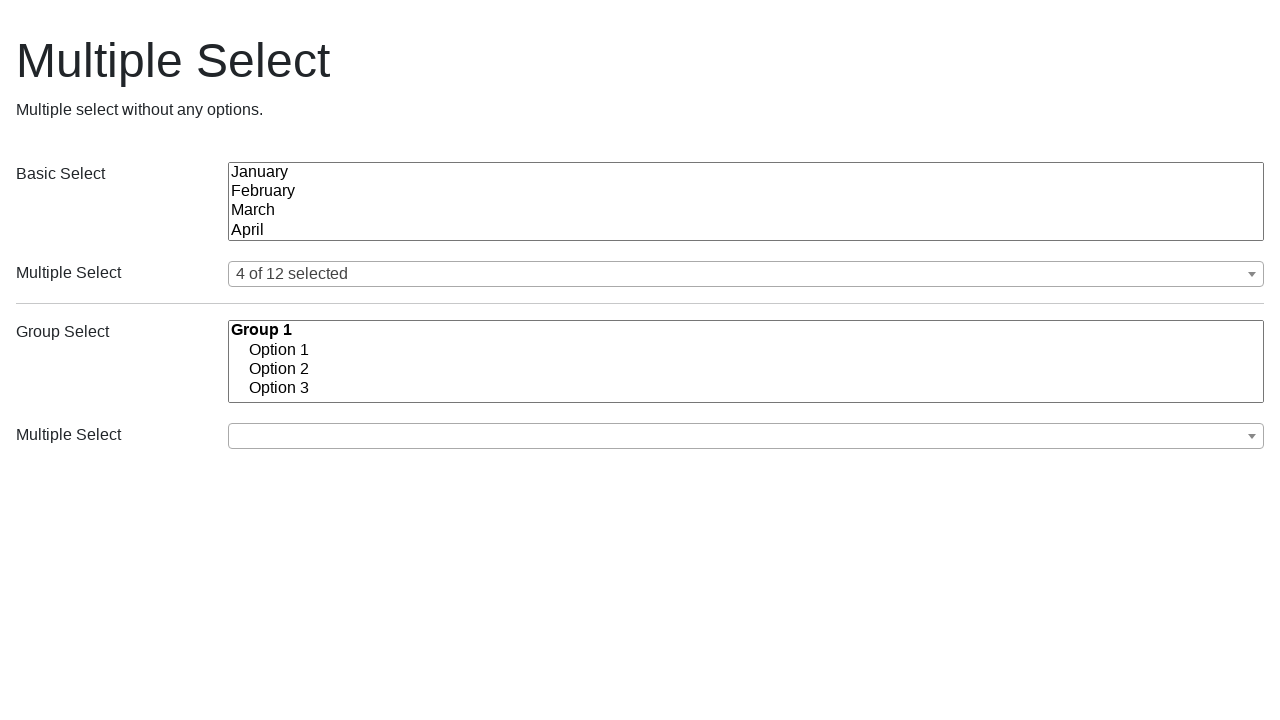

Page reloaded to reset selections
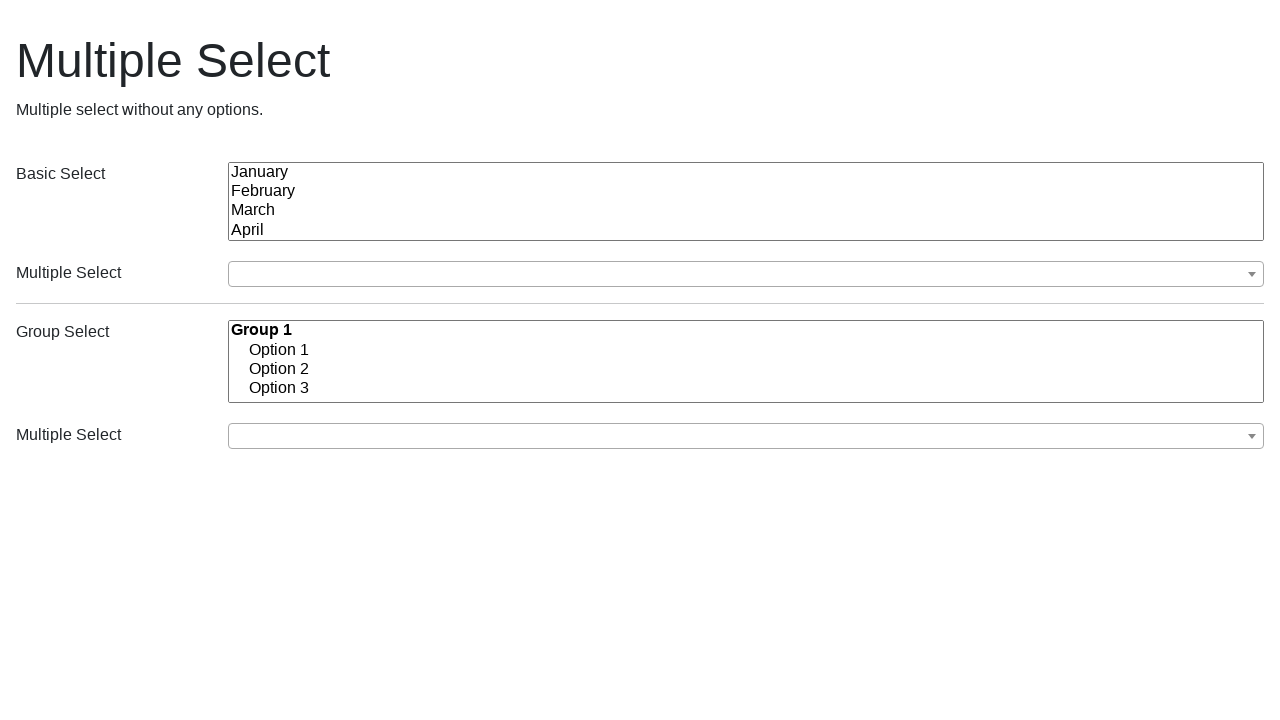

Clicked dropdown button to open menu for Select All test at (746, 274) on //span[text()='January']/parent::label/parent::li/parent::ul/parent::div/precedi
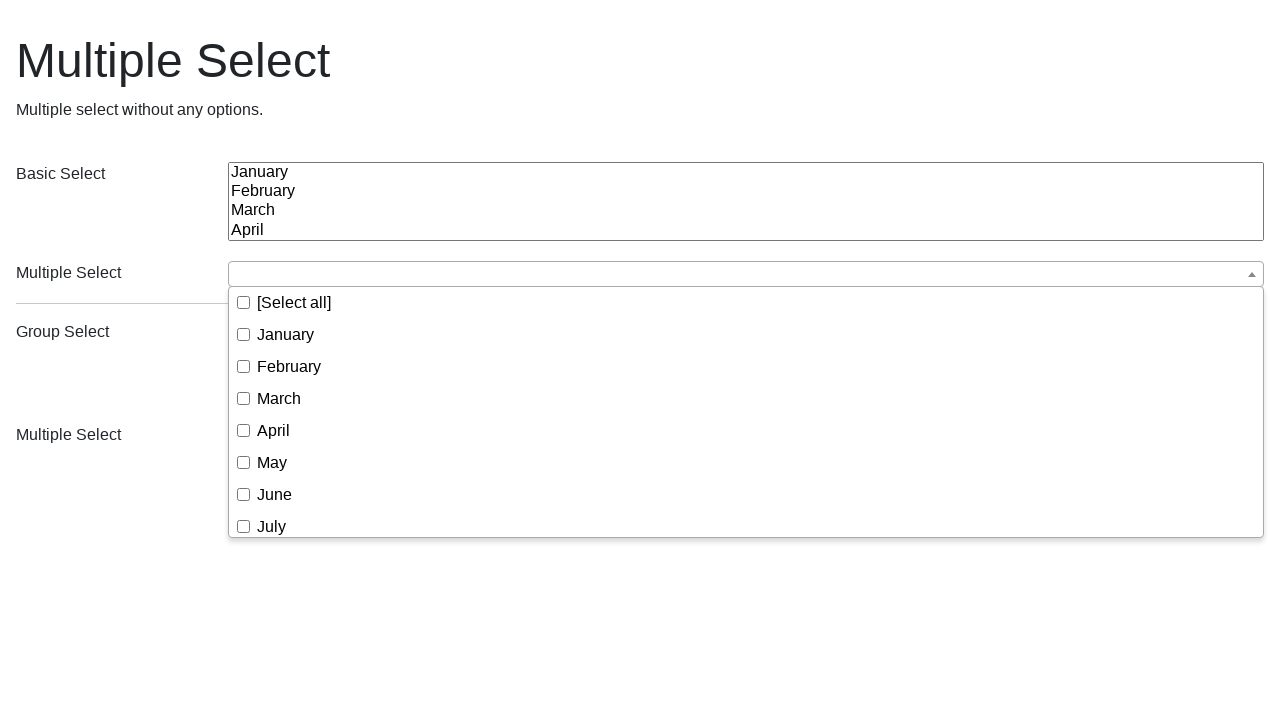

Dropdown menu became visible
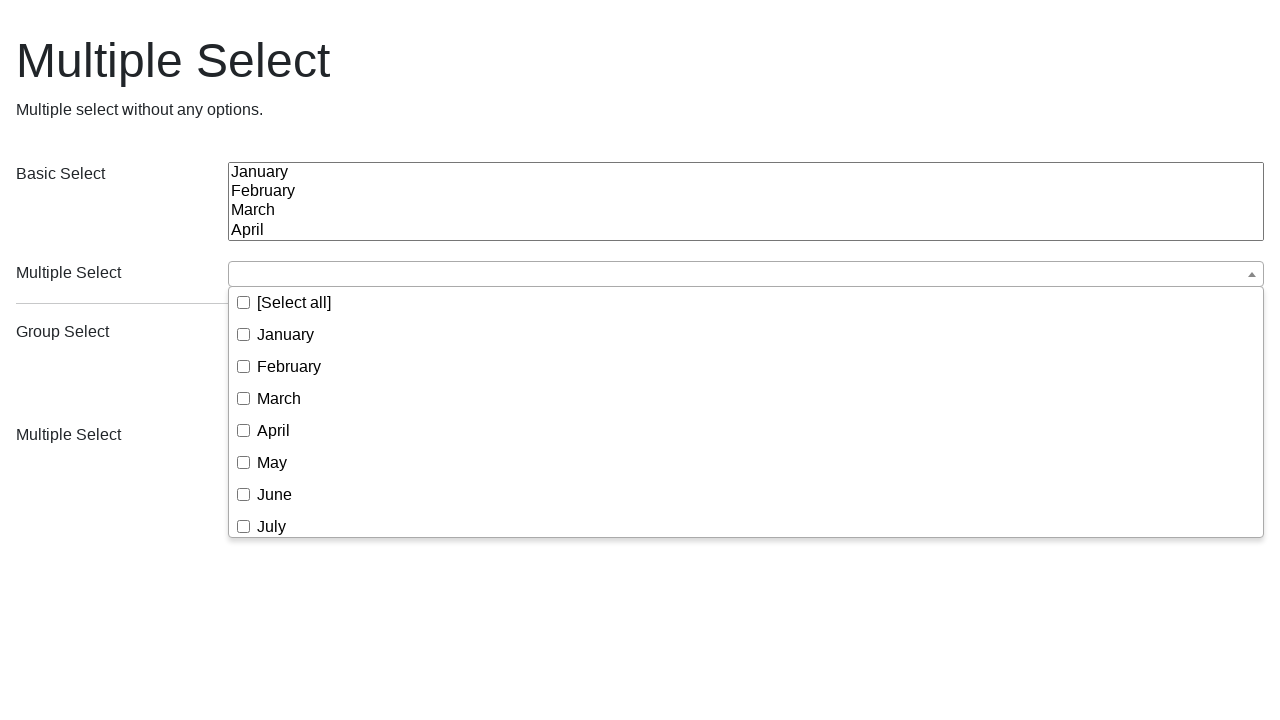

Clicked Select All checkbox at (244, 302) on input[data-name='selectAll']
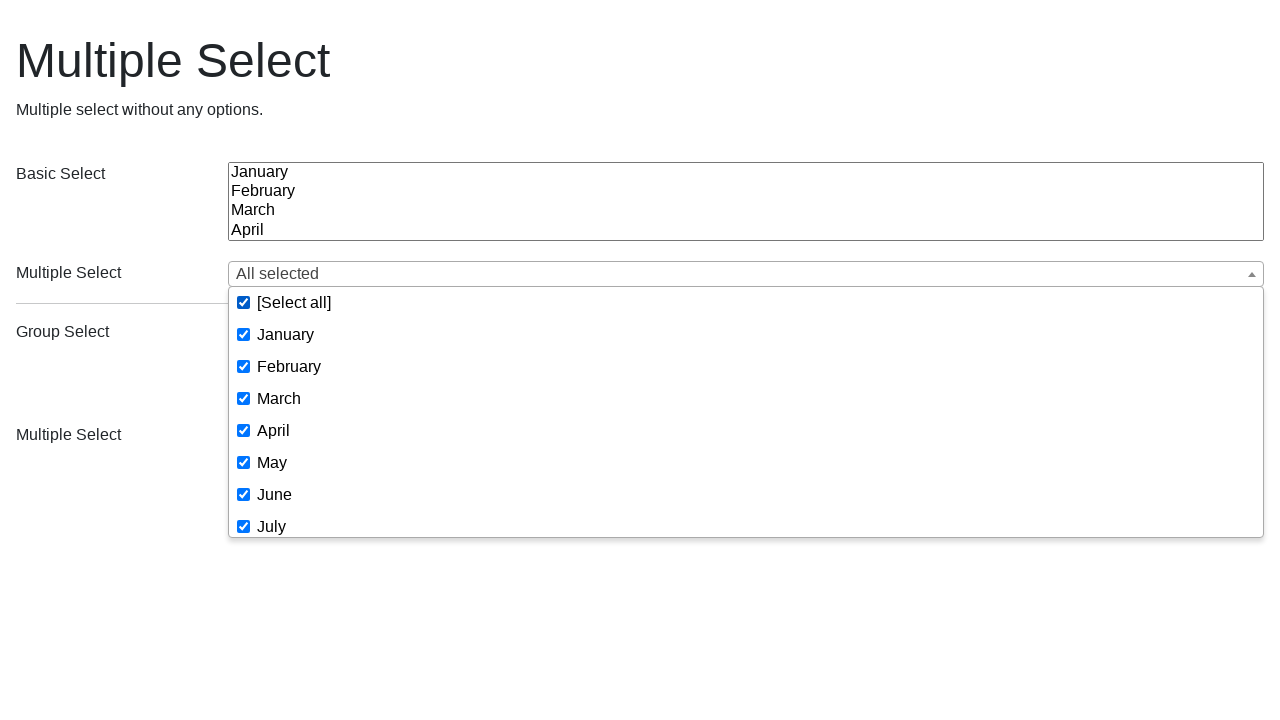

Clicked dropdown button to close menu at (746, 274) on //span[text()='January']/parent::label/parent::li/parent::ul/parent::div/precedi
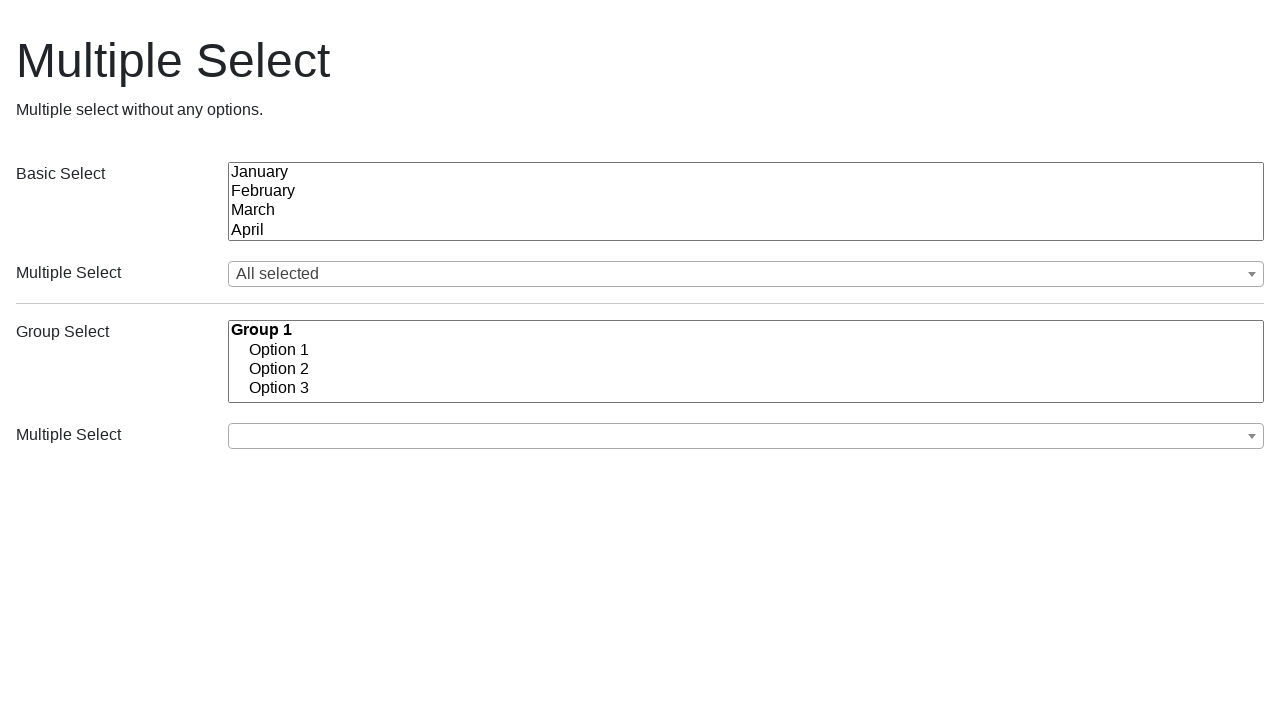

Dropdown menu closed, all months selected and verified
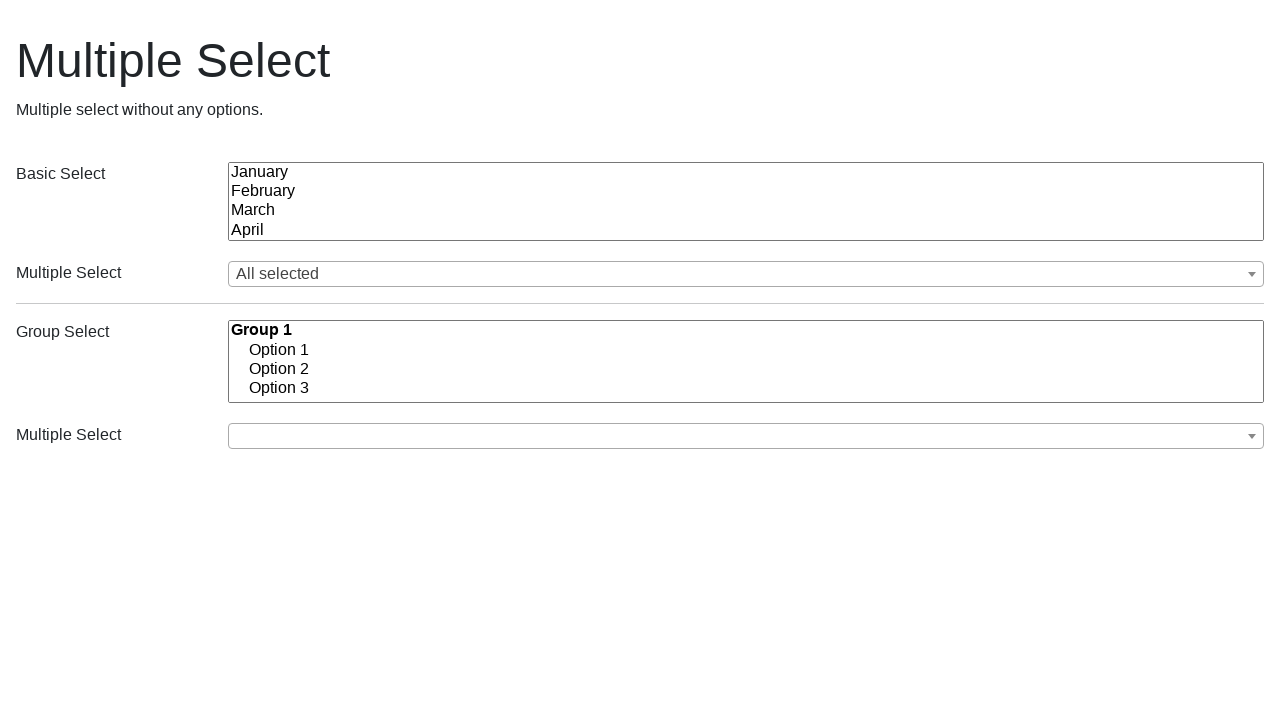

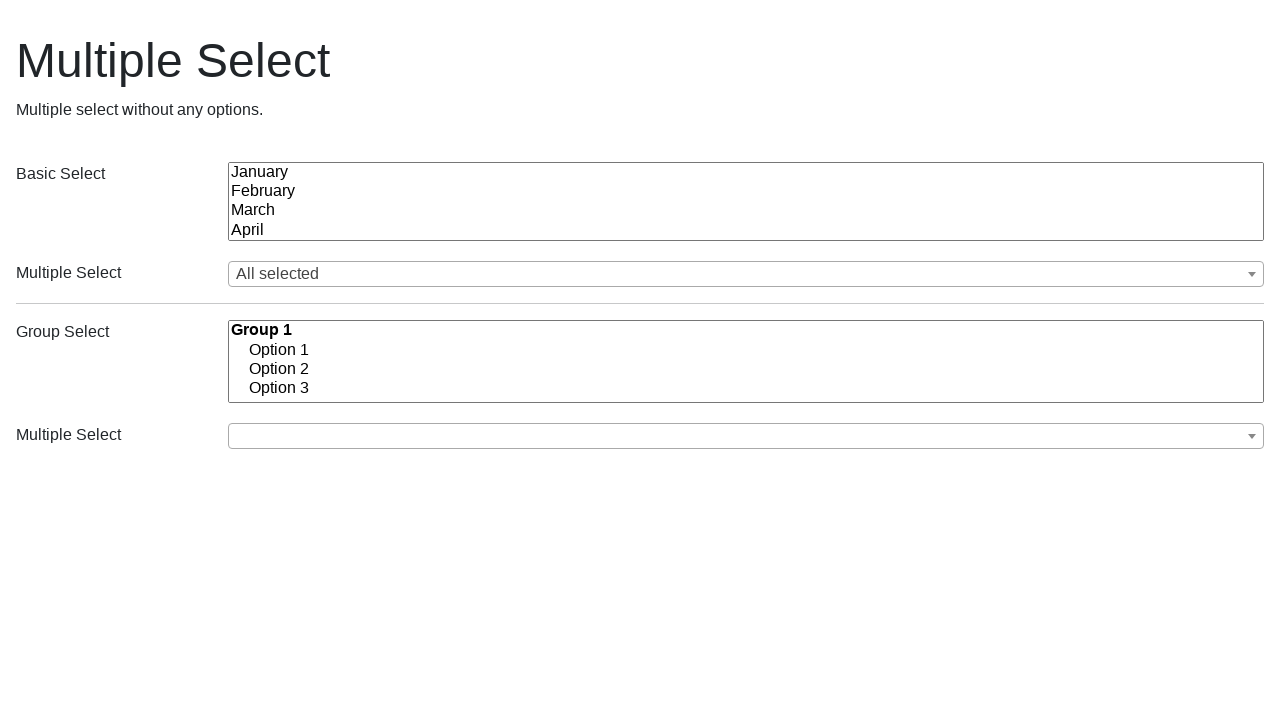